Tests basic JavaScript alert by clicking a button, verifying the alert text, and accepting it

Starting URL: https://the-internet.herokuapp.com/javascript_alerts

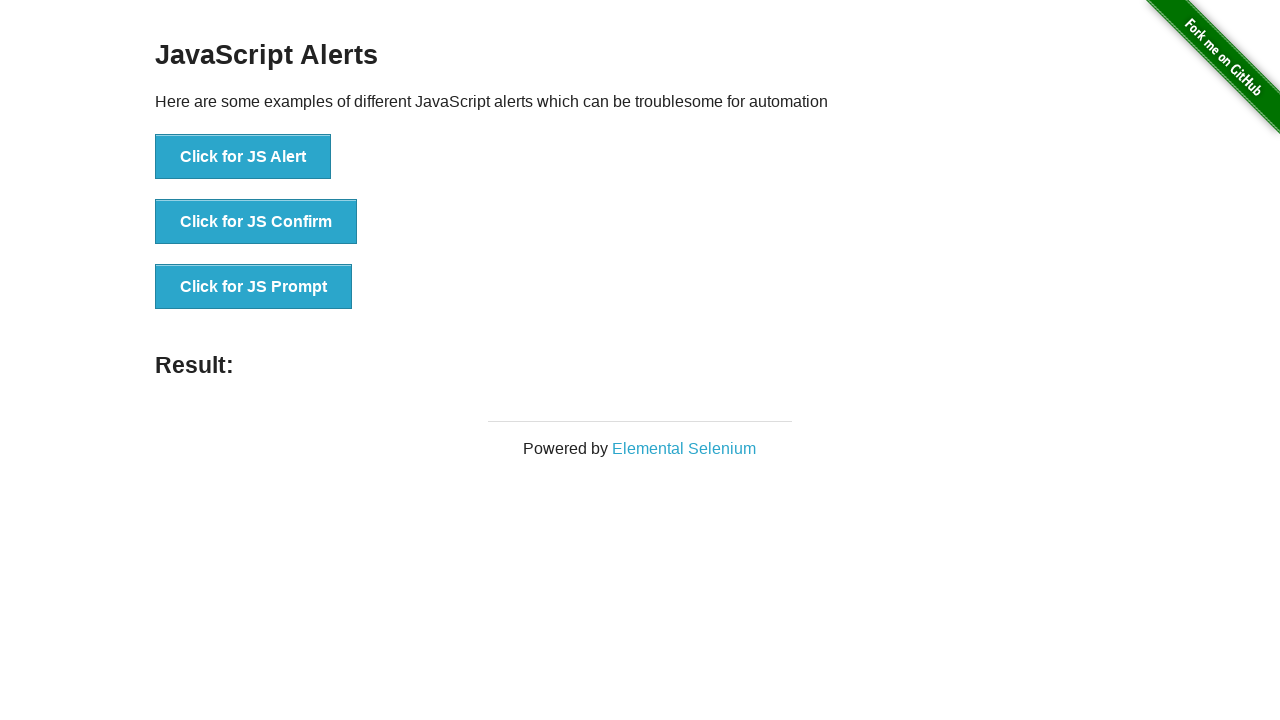

Clicked button to trigger JavaScript alert at (243, 157) on xpath=//*[@id='content']/div/ul/li[1]/button
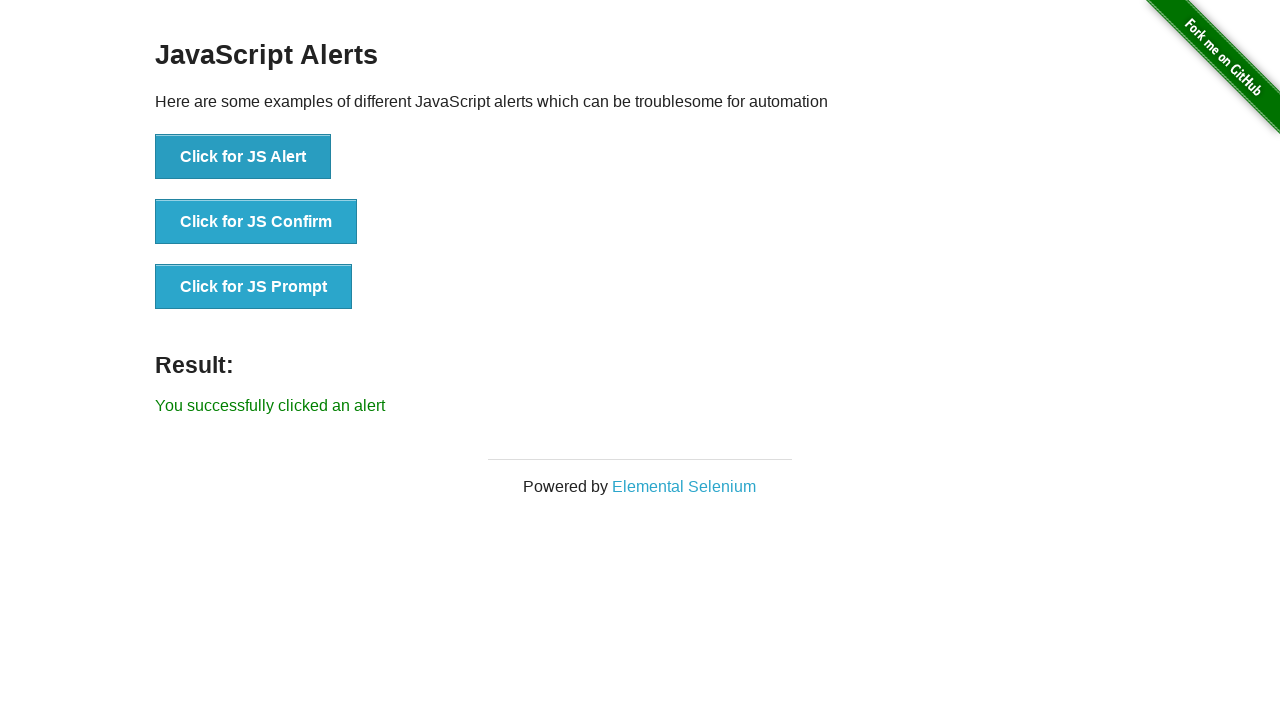

Set up dialog handler to accept alert
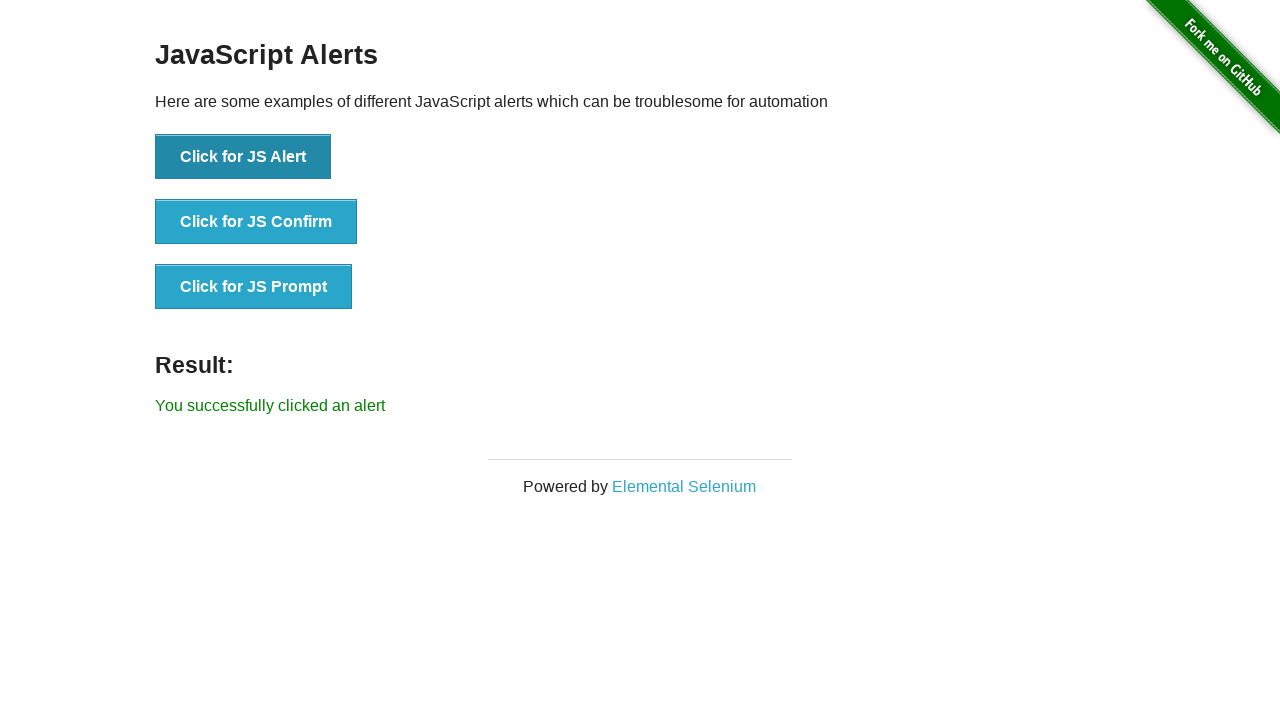

Alert accepted and result element appeared on page
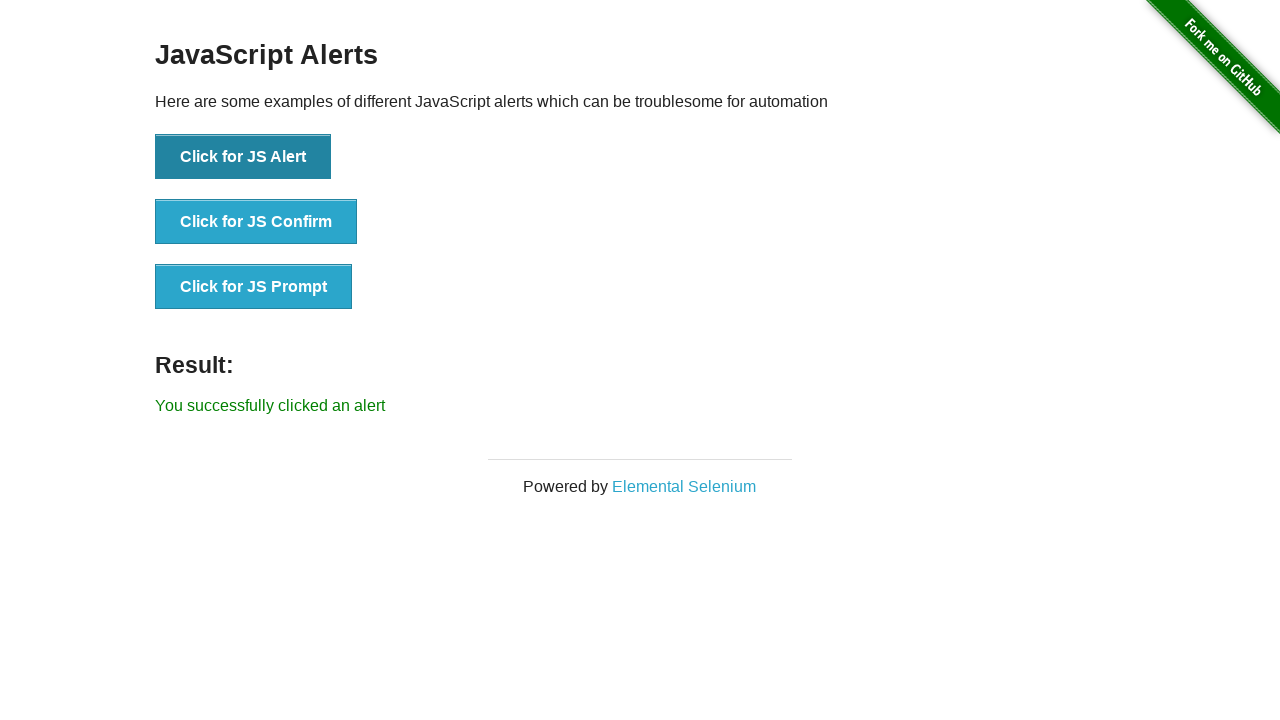

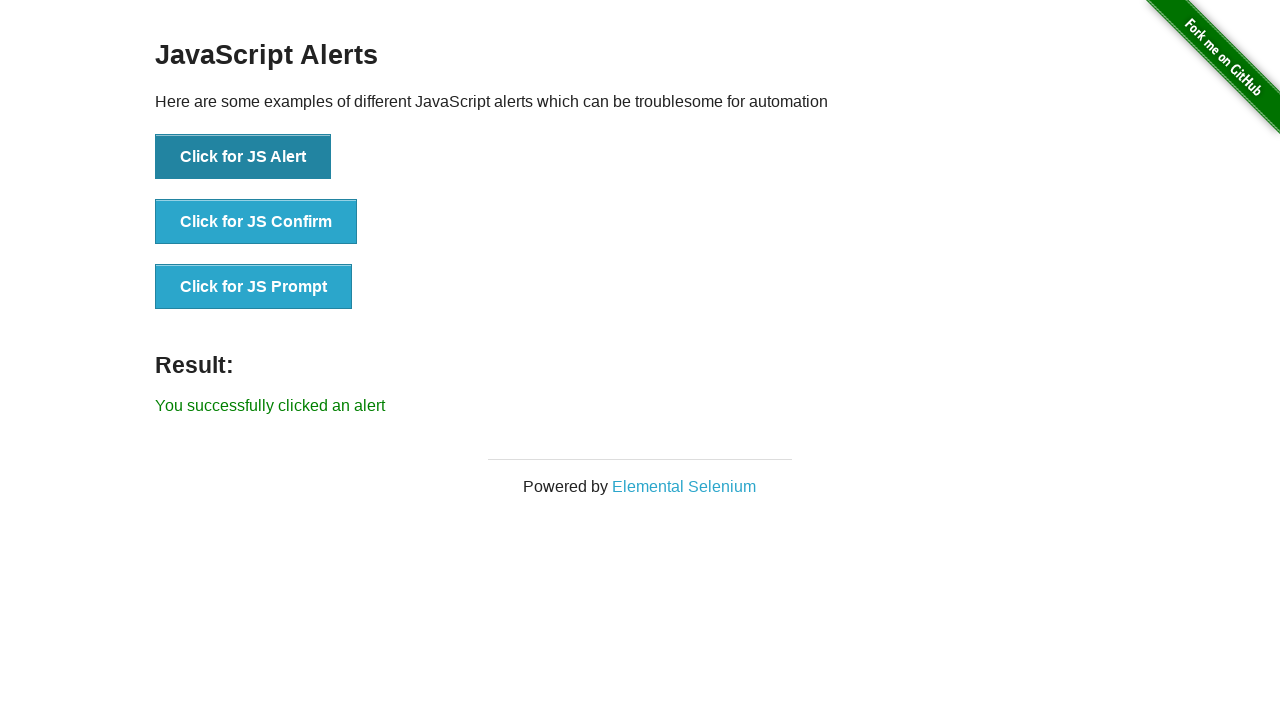